Navigates to the Automation Exercise website and verifies that the page loads correctly by checking the current URL matches the expected URL.

Starting URL: https://automationexercise.com/

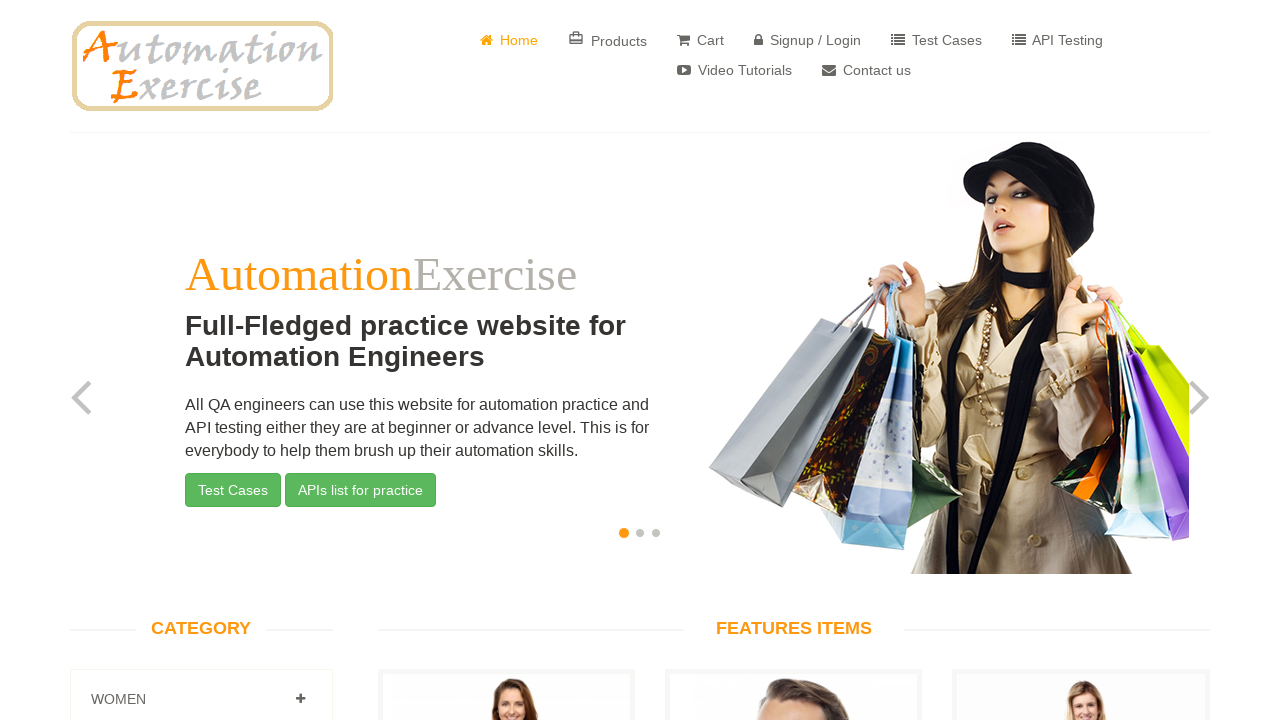

Waited for page to reach domcontentloaded state
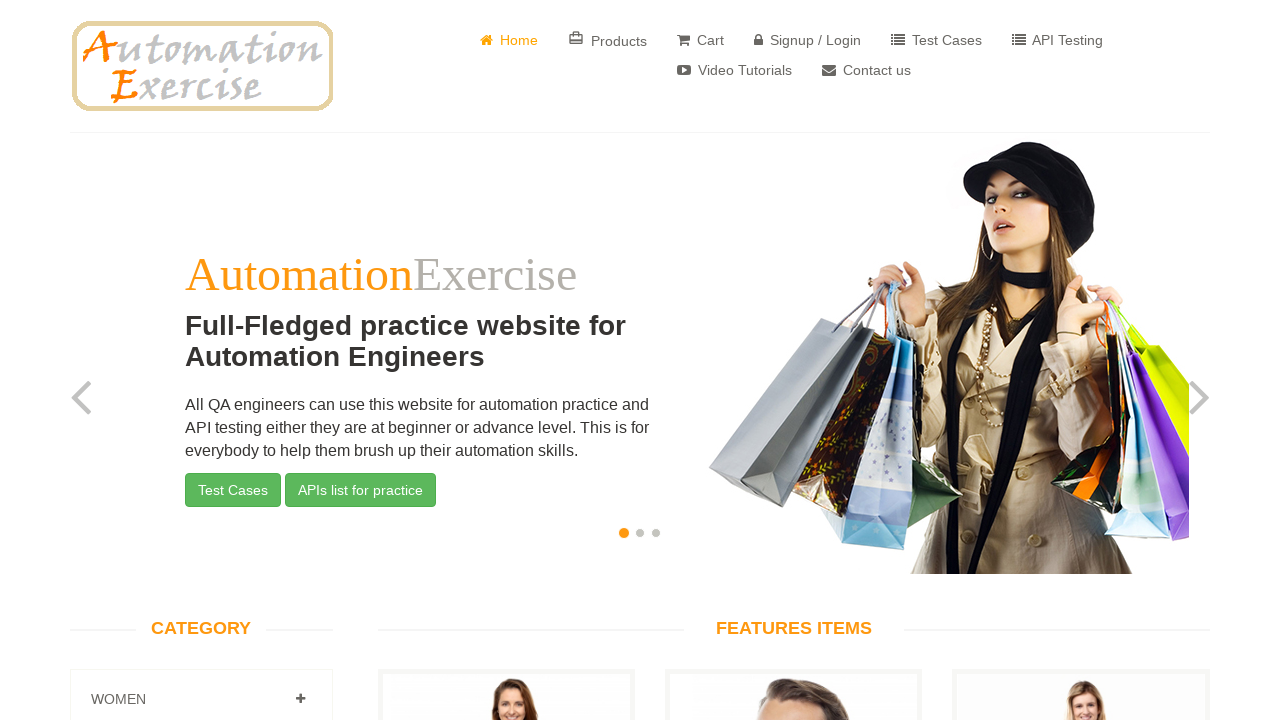

Verified that current URL matches expected URL https://automationexercise.com/
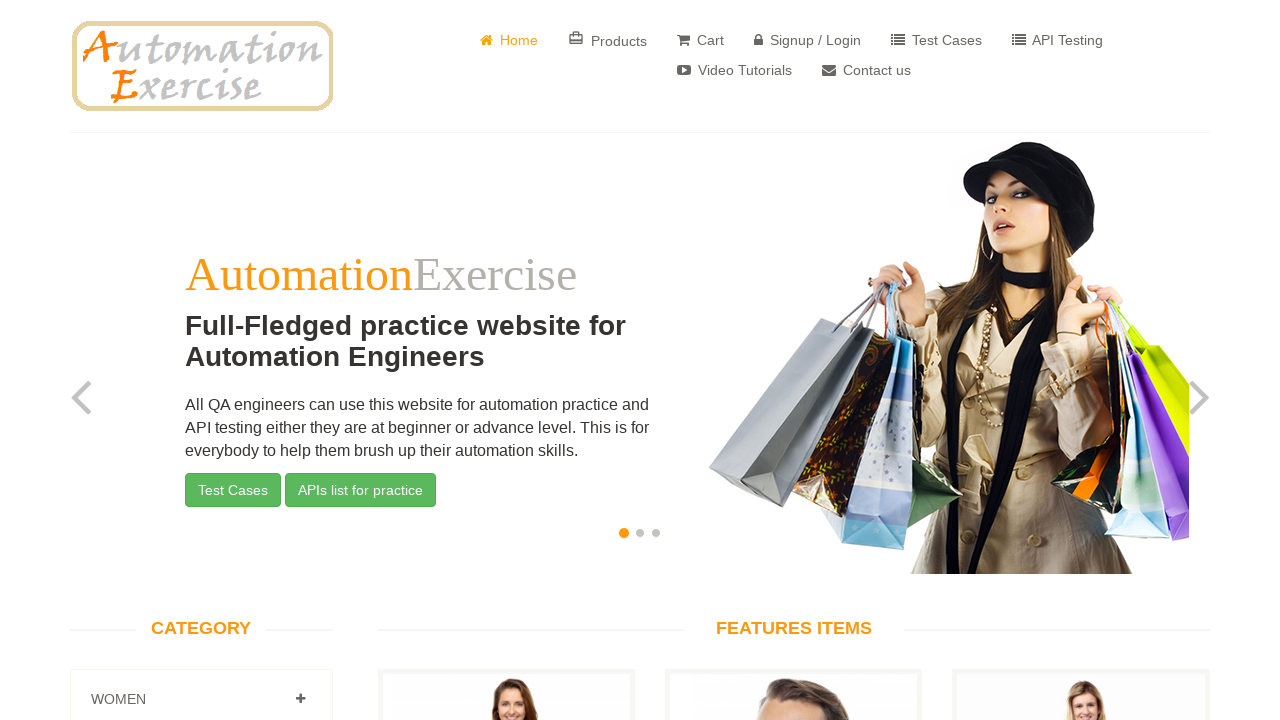

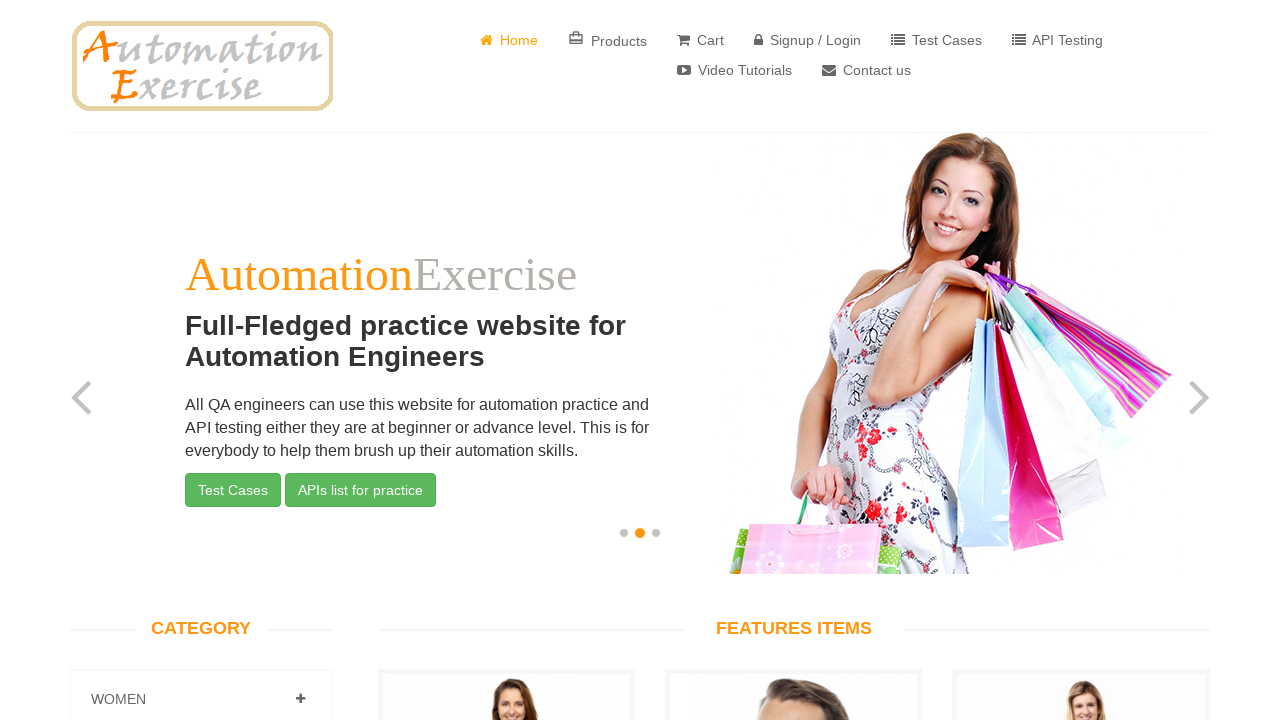